Tests drag and drop functionality using offset movement by dragging the drag box element by a specific pixel offset (400px right, 52px down)

Starting URL: https://demoqa.com/dragabble

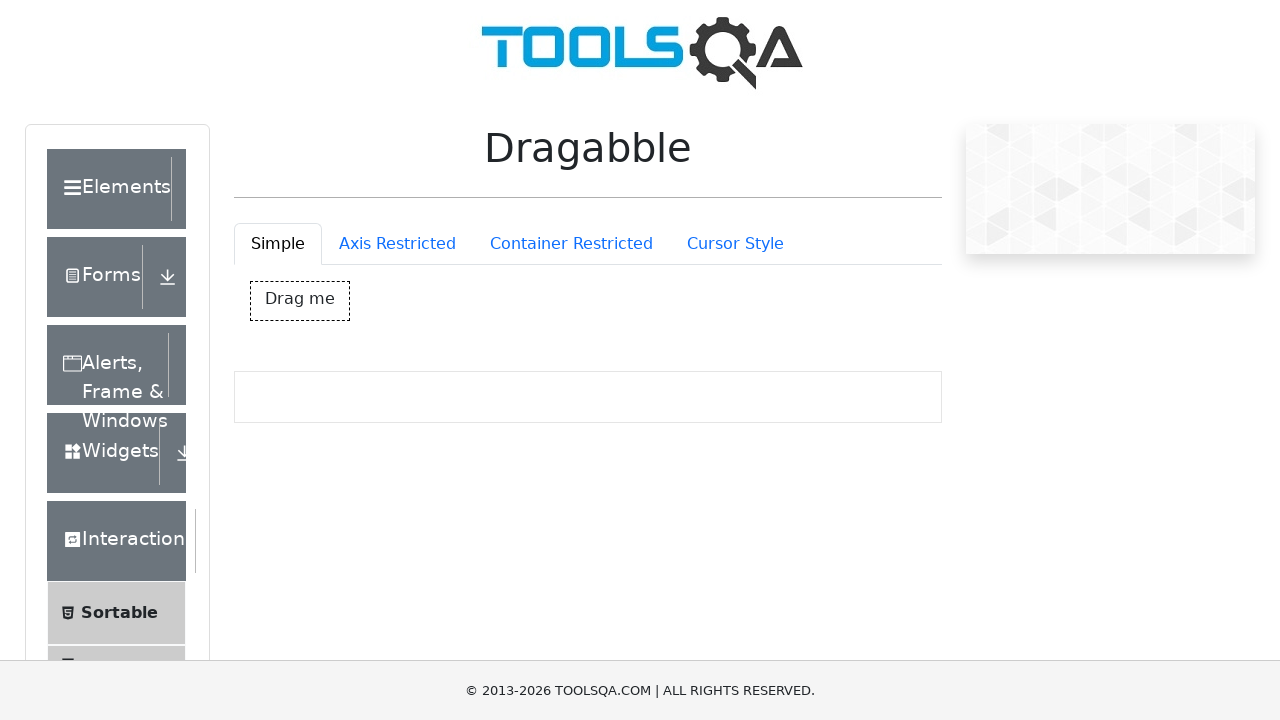

Waited for drag box element to be visible
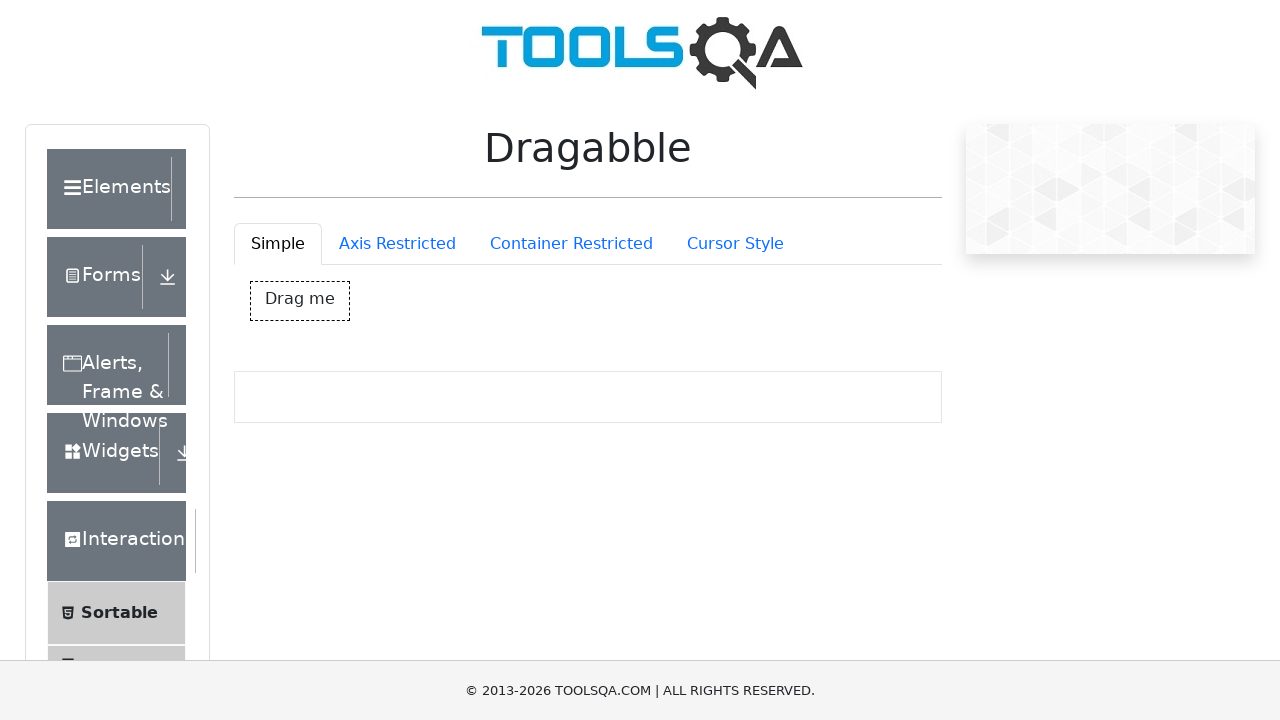

Located the drag box element
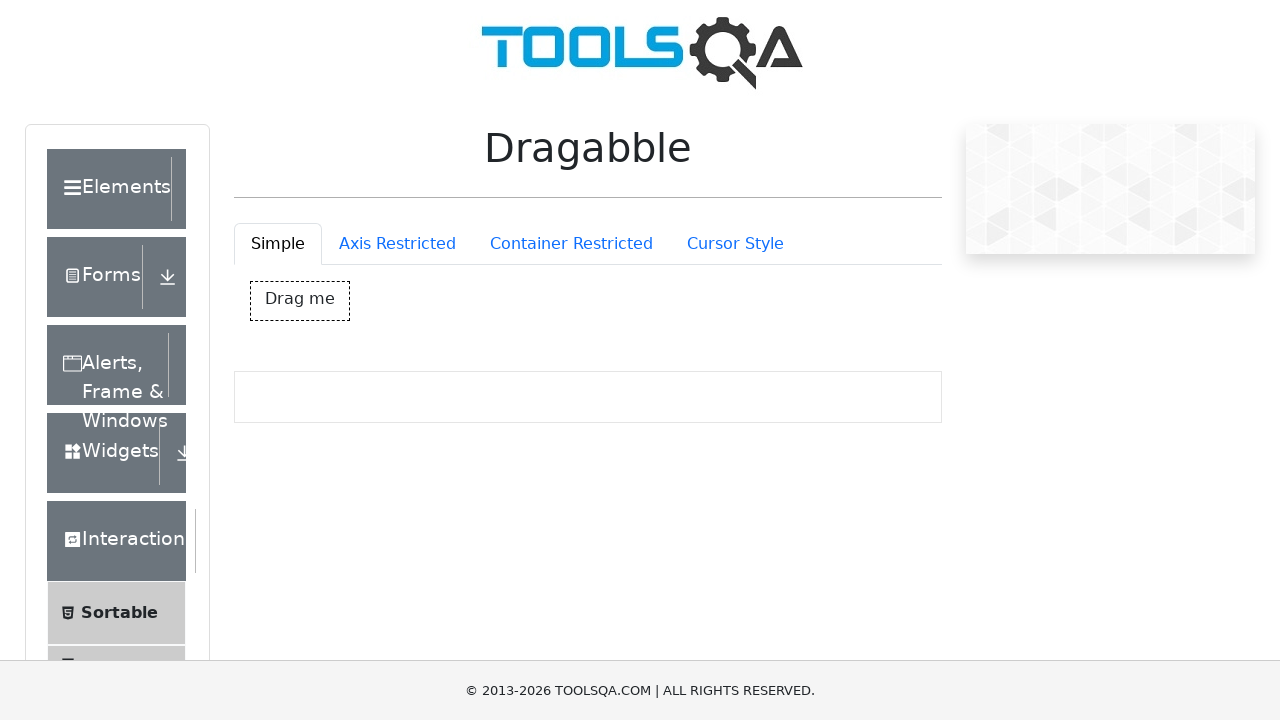

Retrieved drag box bounding box coordinates
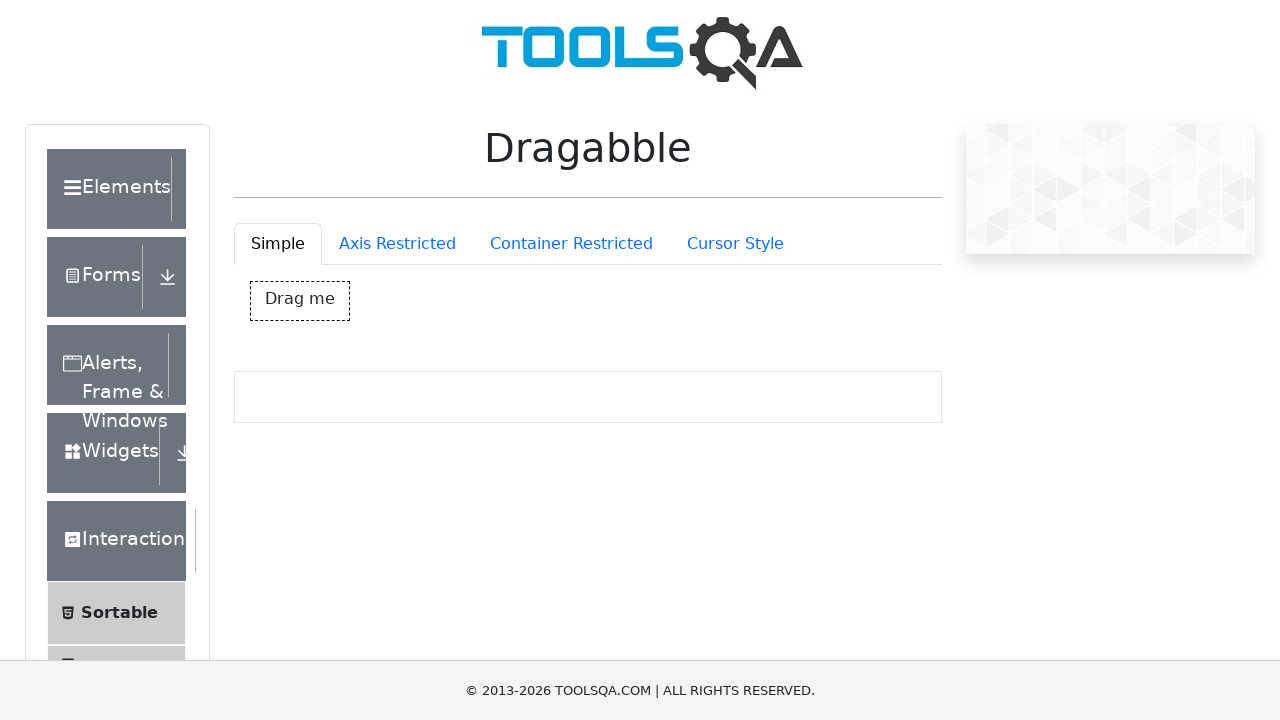

Moved mouse to center of drag box at (300, 301)
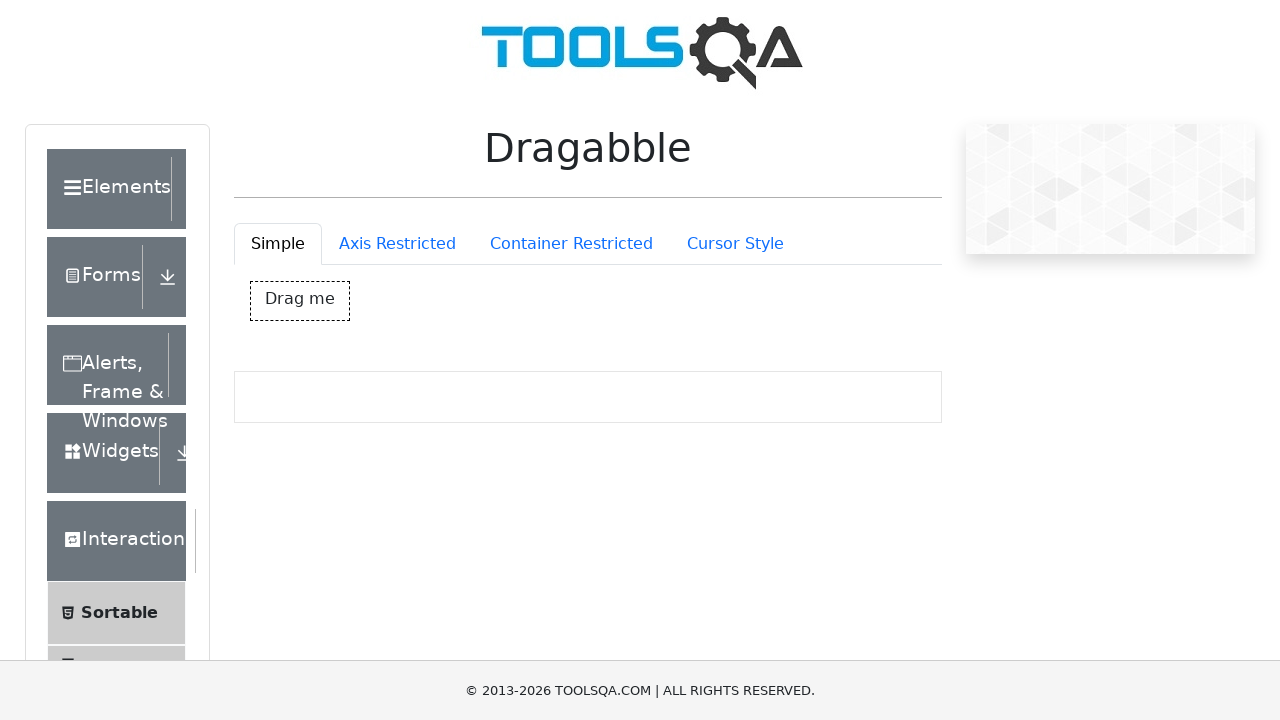

Pressed mouse button down to start drag at (300, 301)
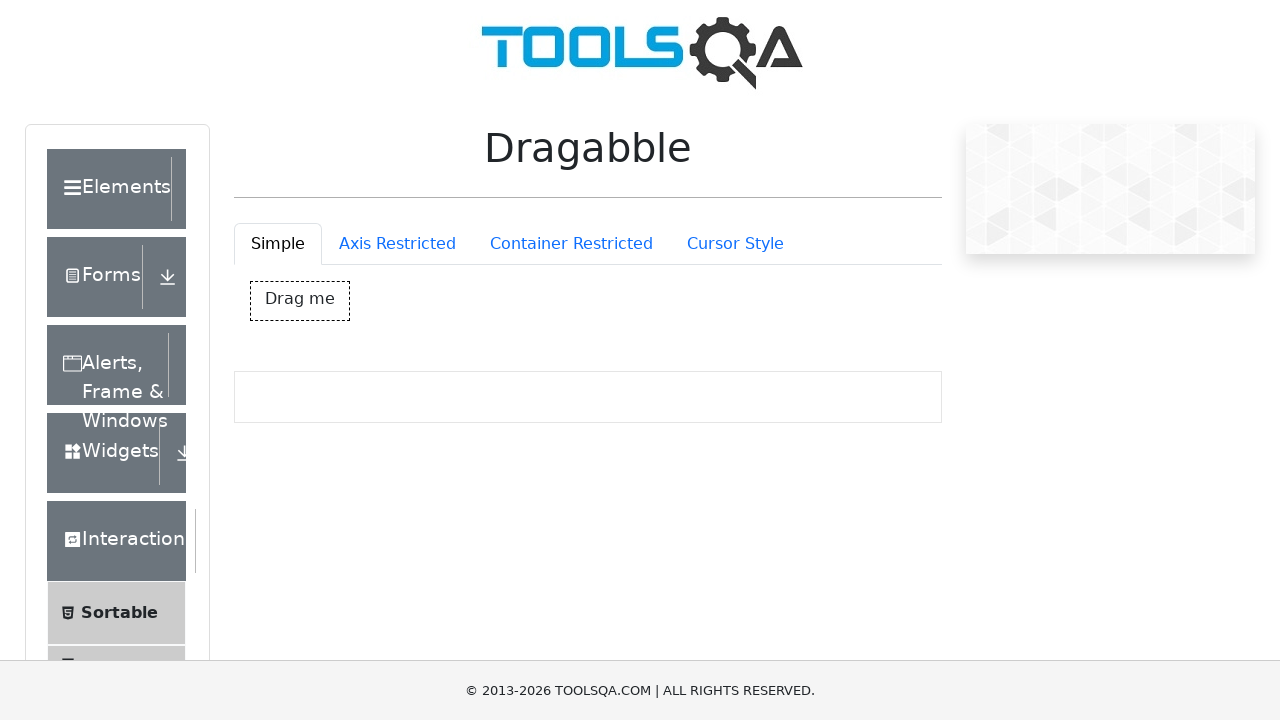

Moved mouse 400px right and 52px down to target position at (700, 353)
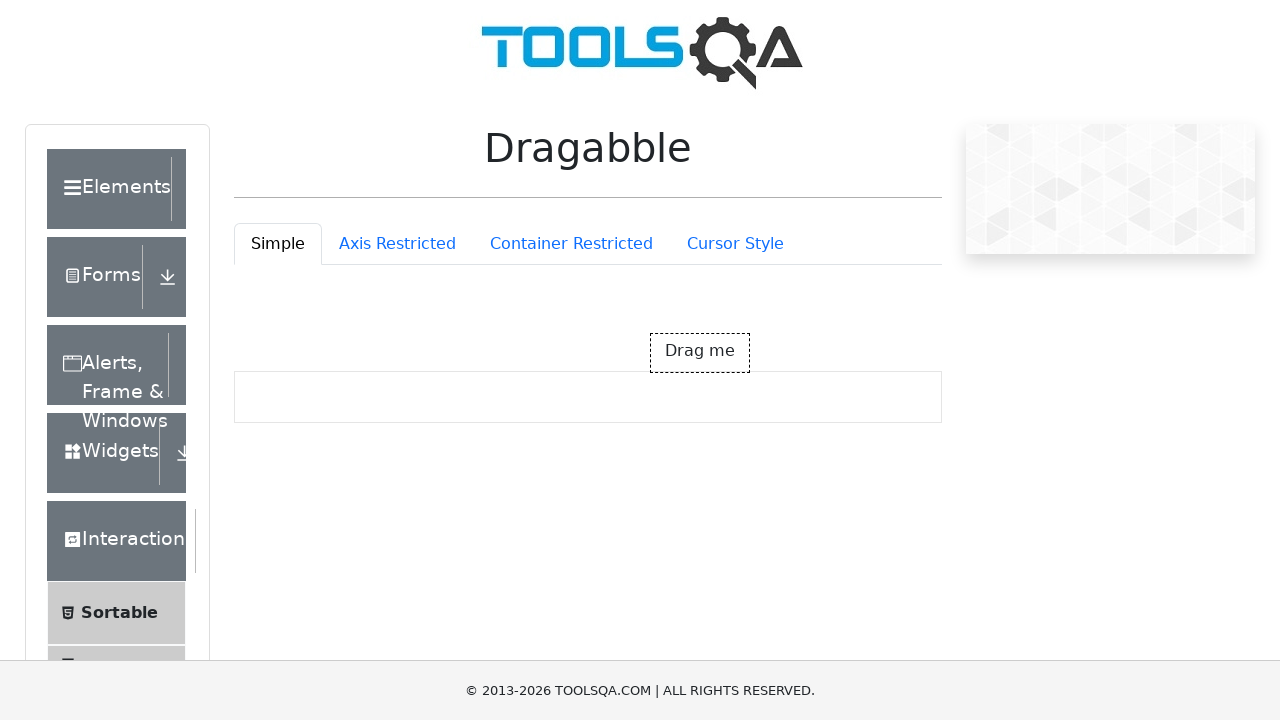

Released mouse button to complete drag and drop at (700, 353)
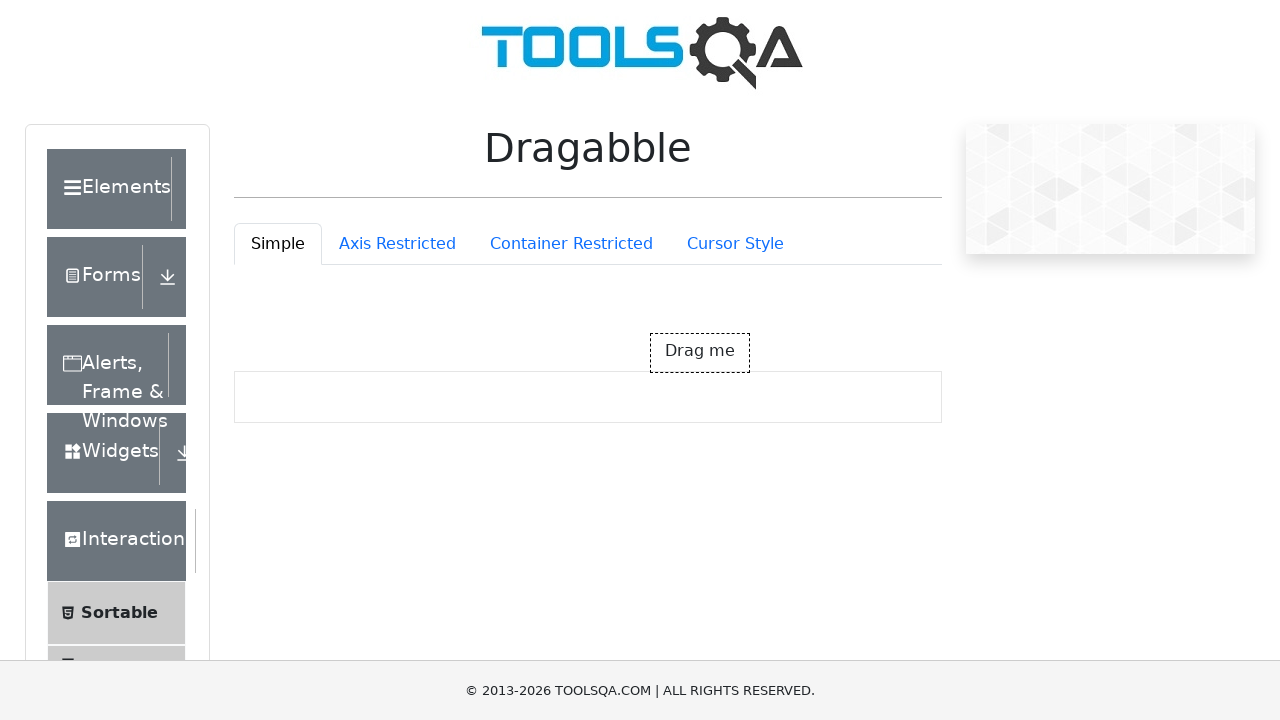

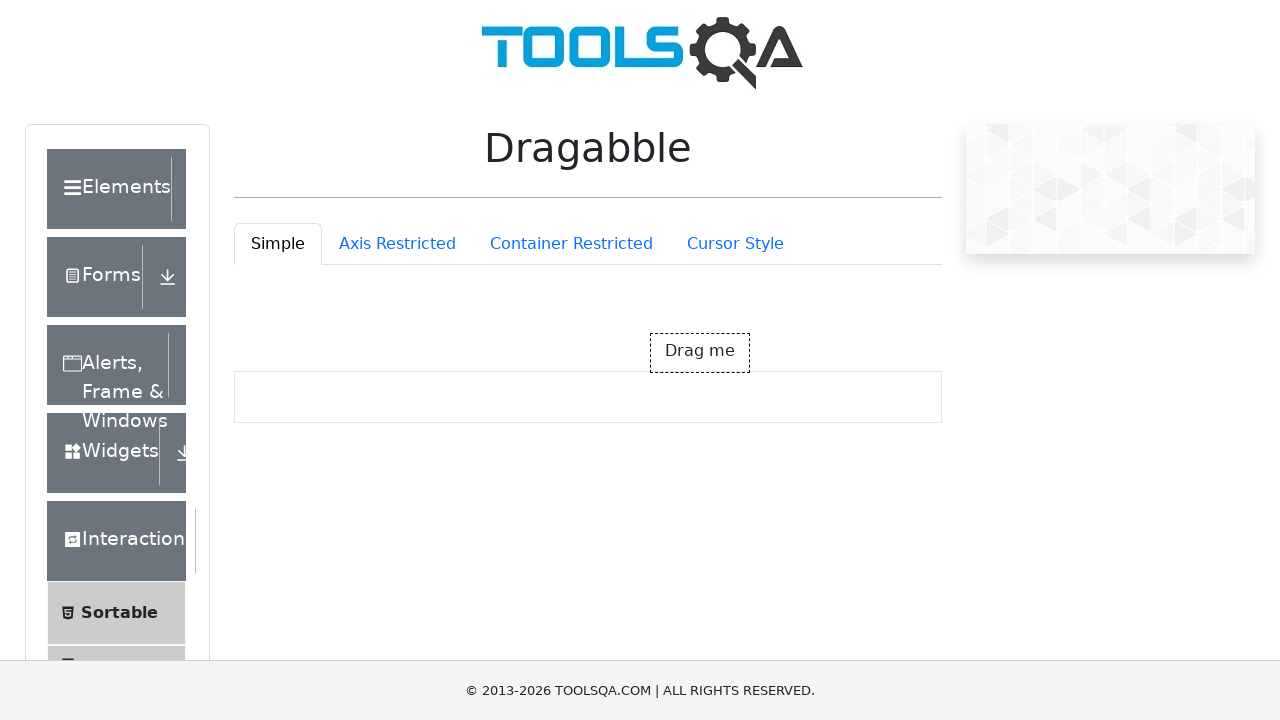